Tests First Name field validation in edit mode

Starting URL: https://demoqa.com/webtables

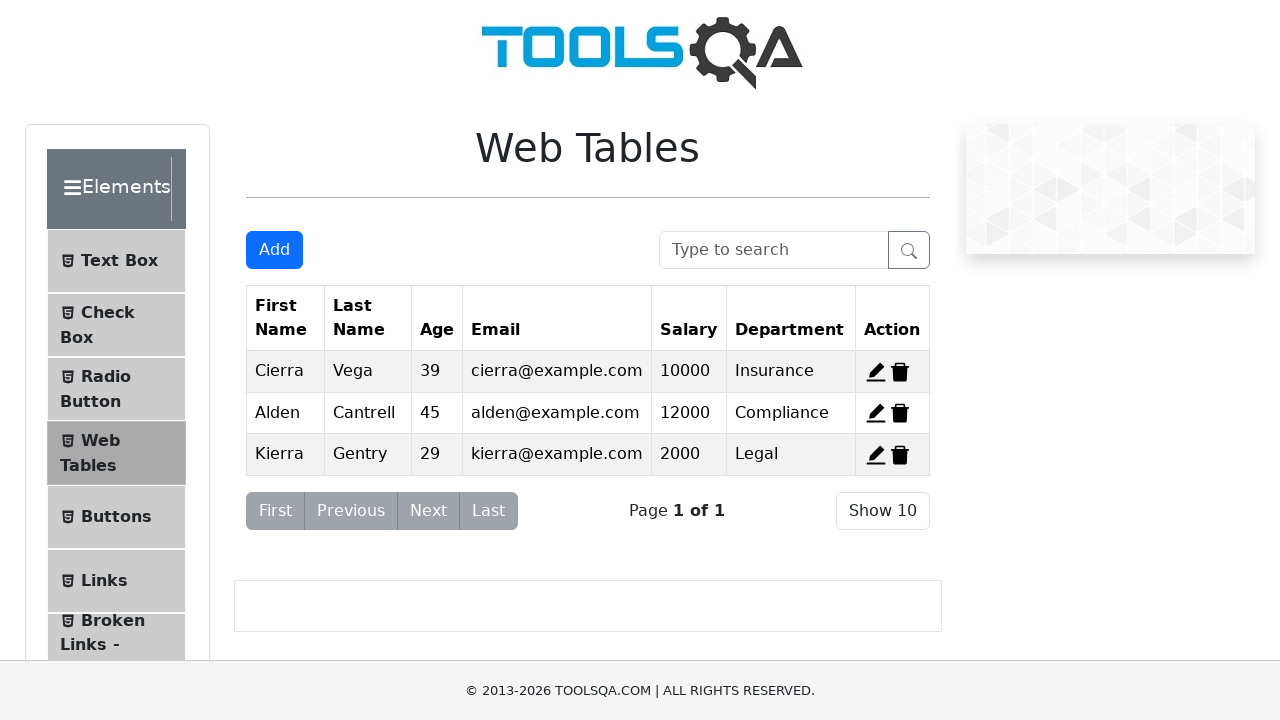

Clicked edit button to open edit form at (876, 372) on [title="Edit"]
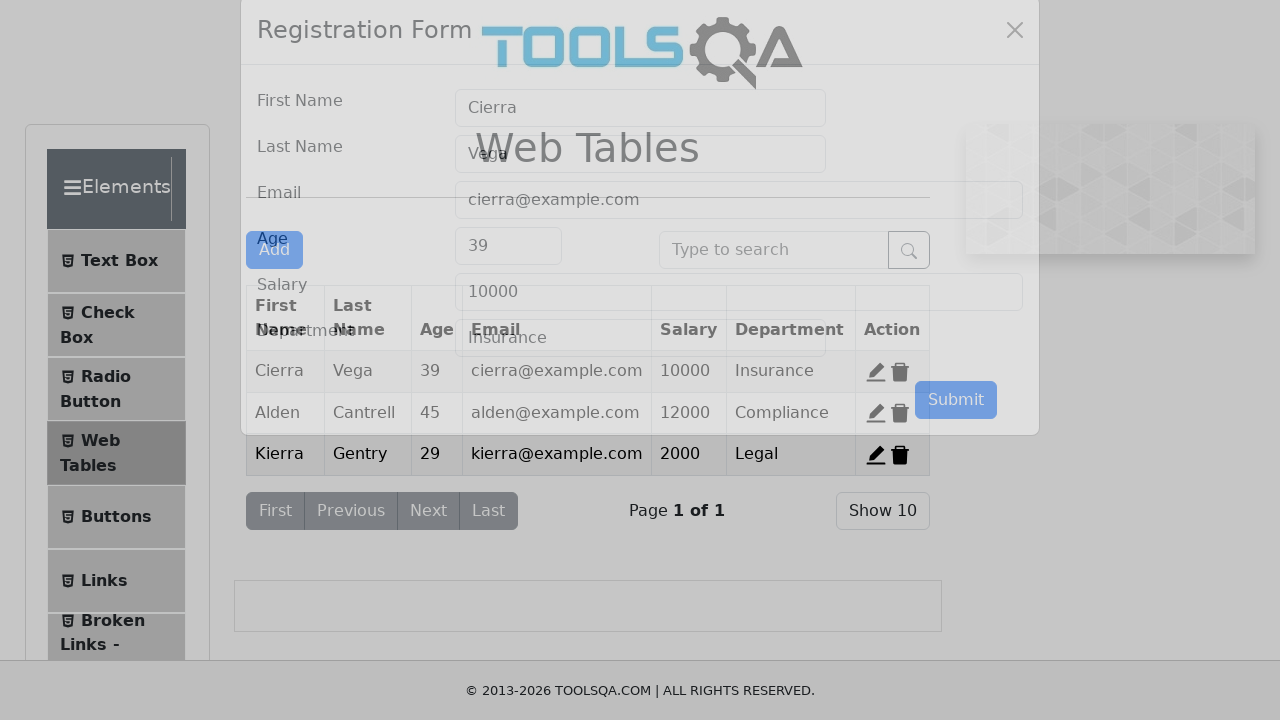

Located First Name input field
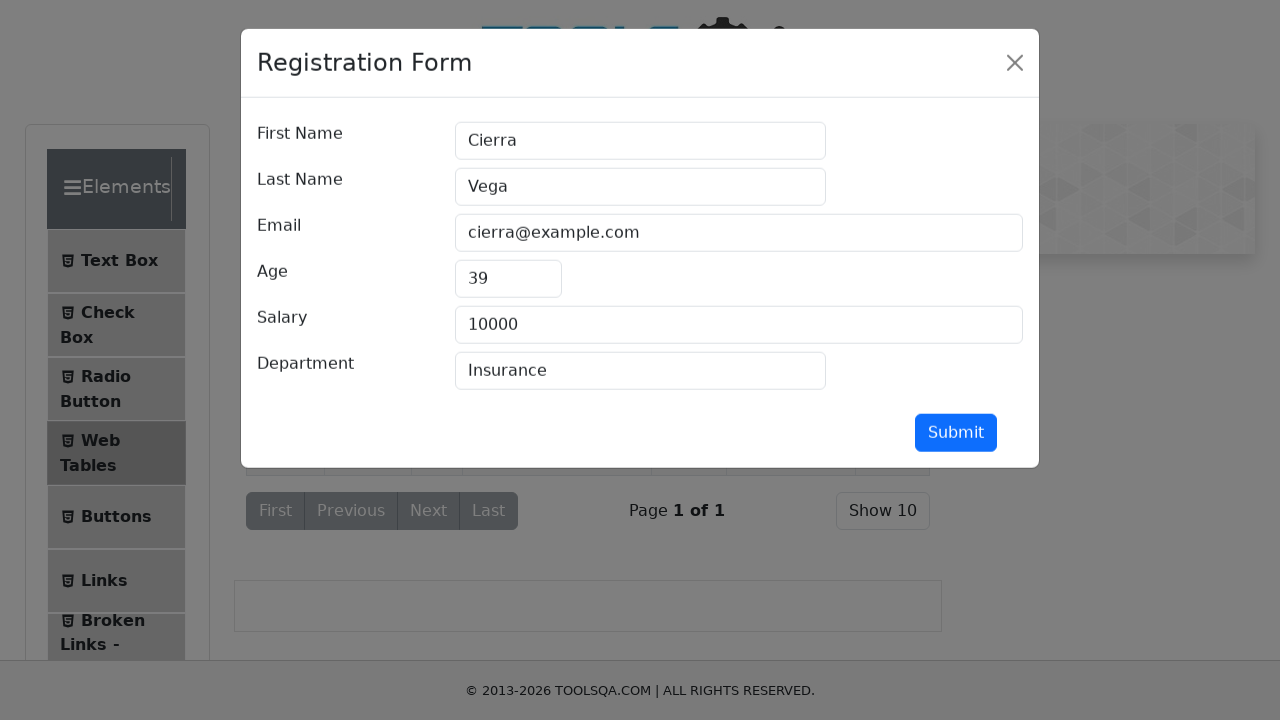

Cleared First Name field on [placeholder="First Name"]
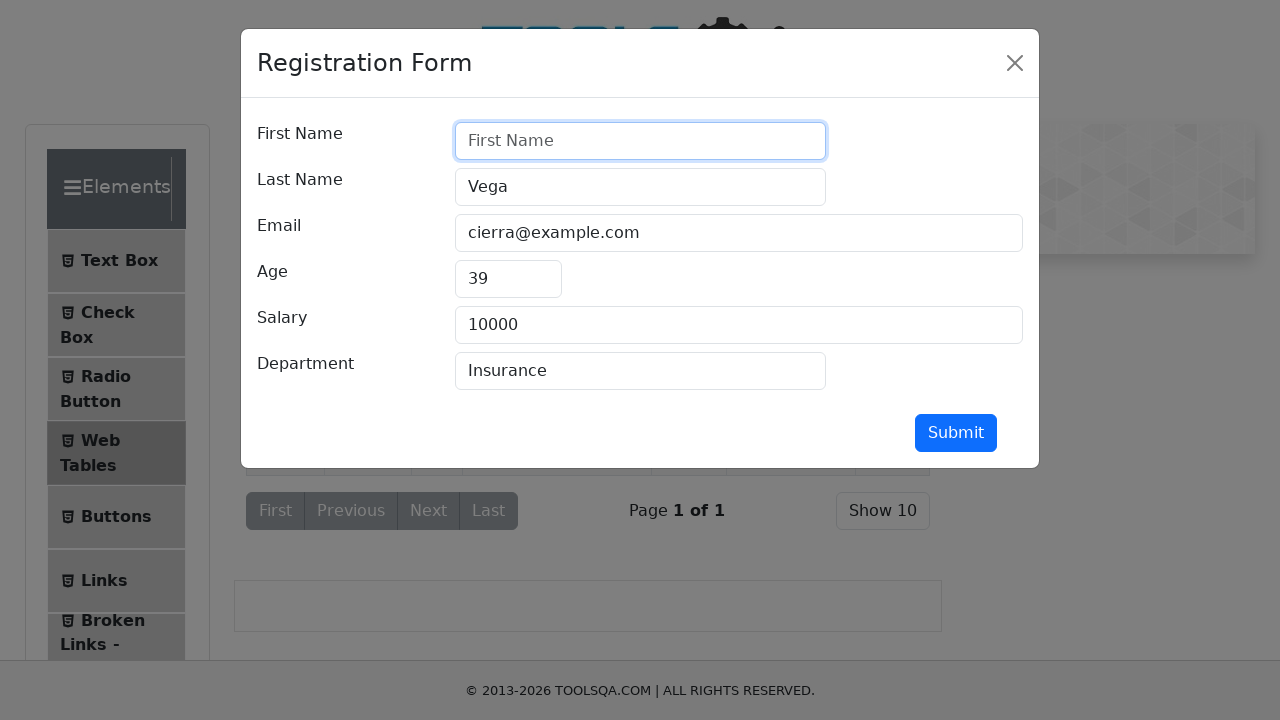

Filled First Name field with test value: 'Паша' on [placeholder="First Name"]
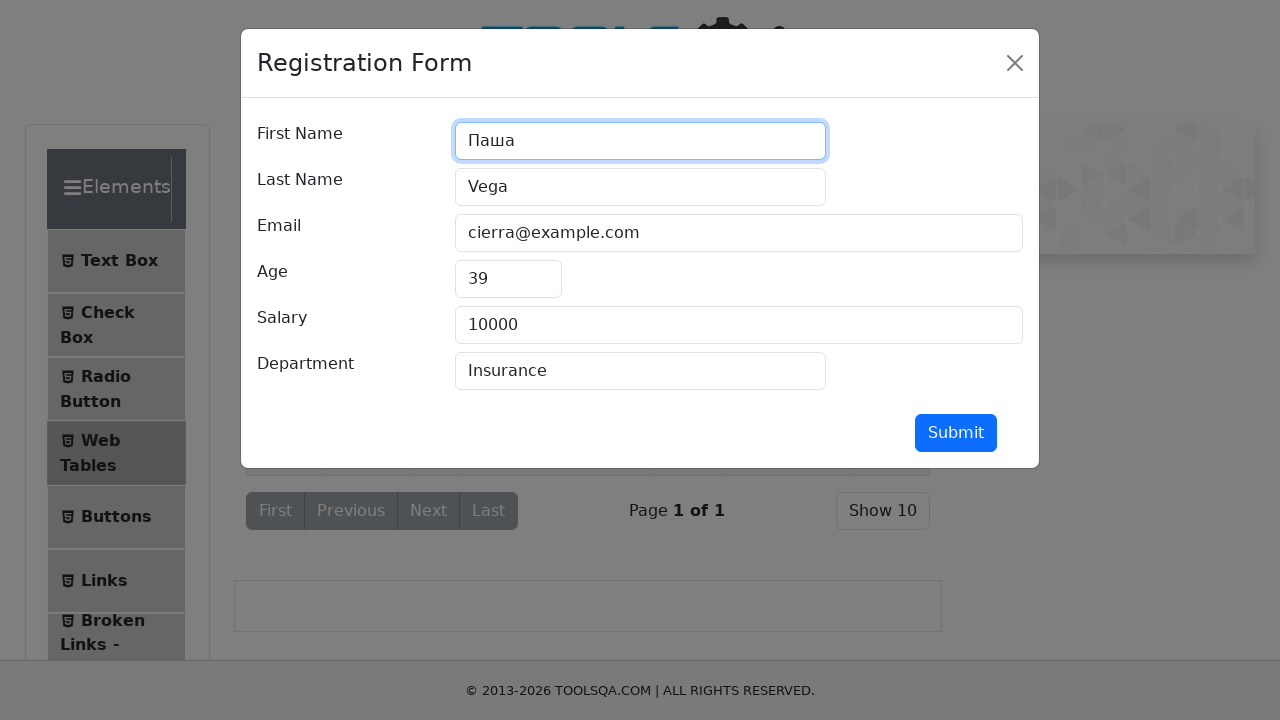

Retrieved actual value from First Name field: 'Паша' (length: 4)
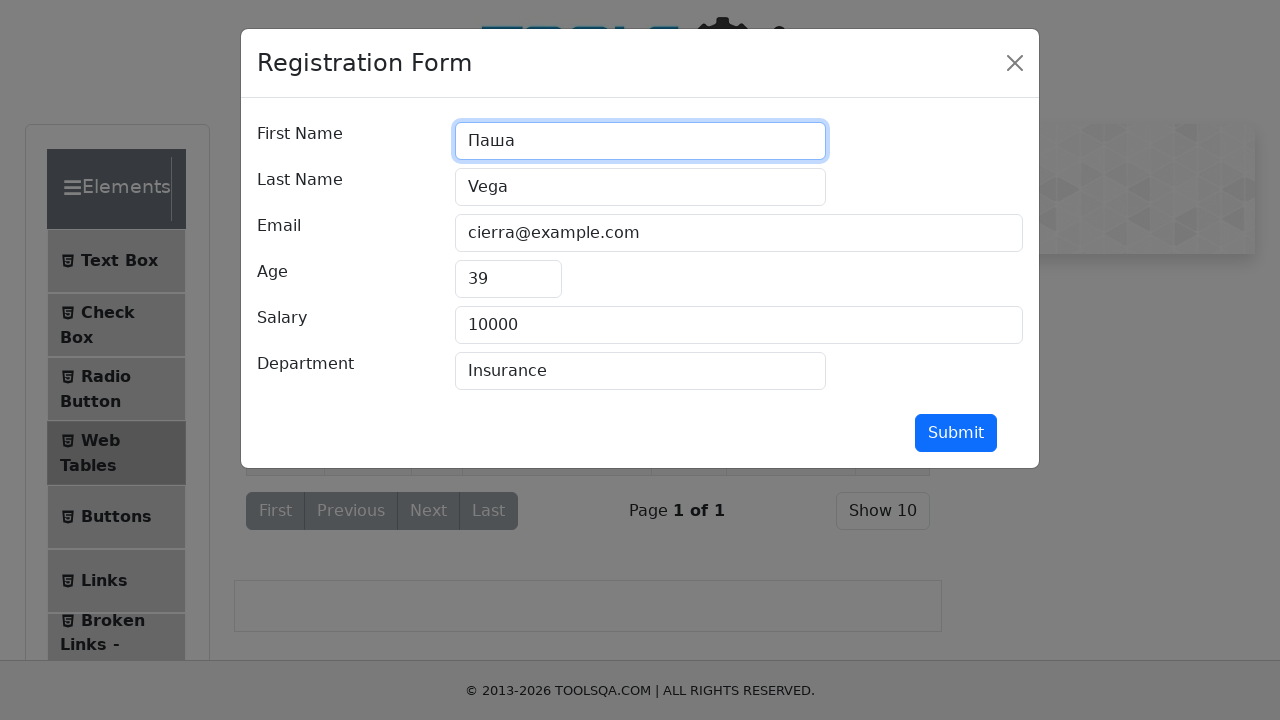

Asserted that First Name field length does not exceed 25 characters (actual: 4)
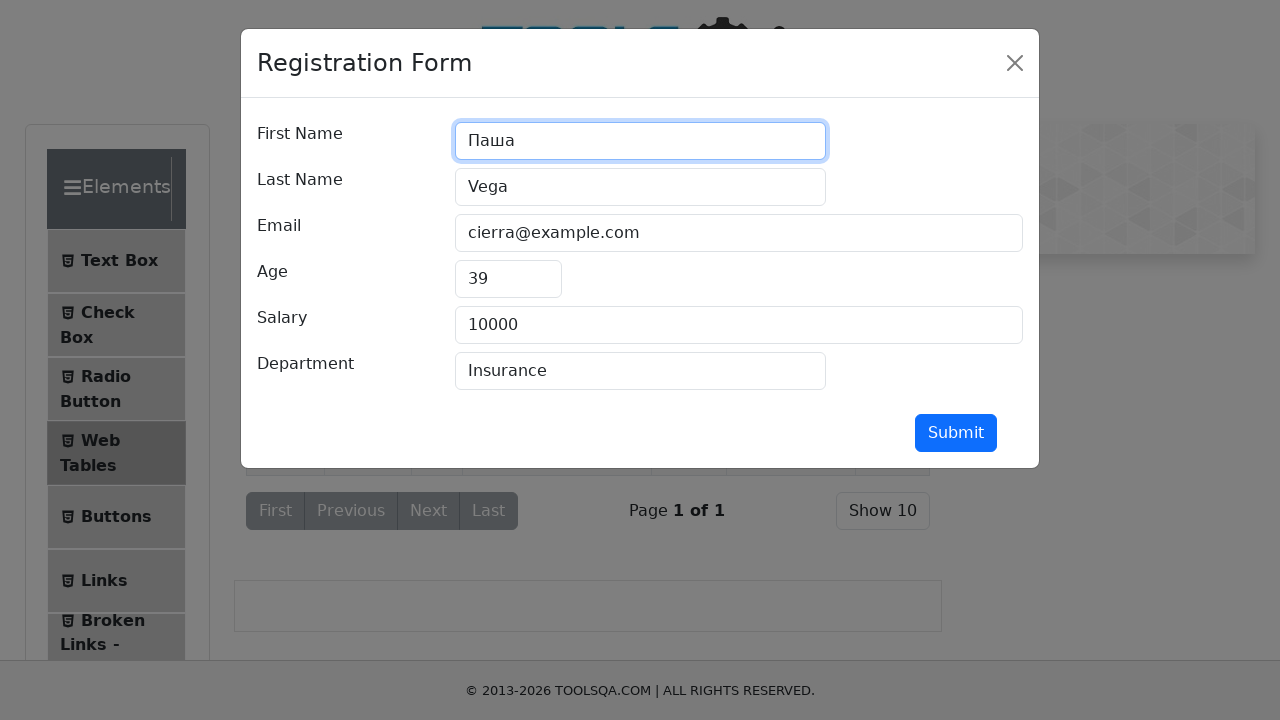

Located First Name input field
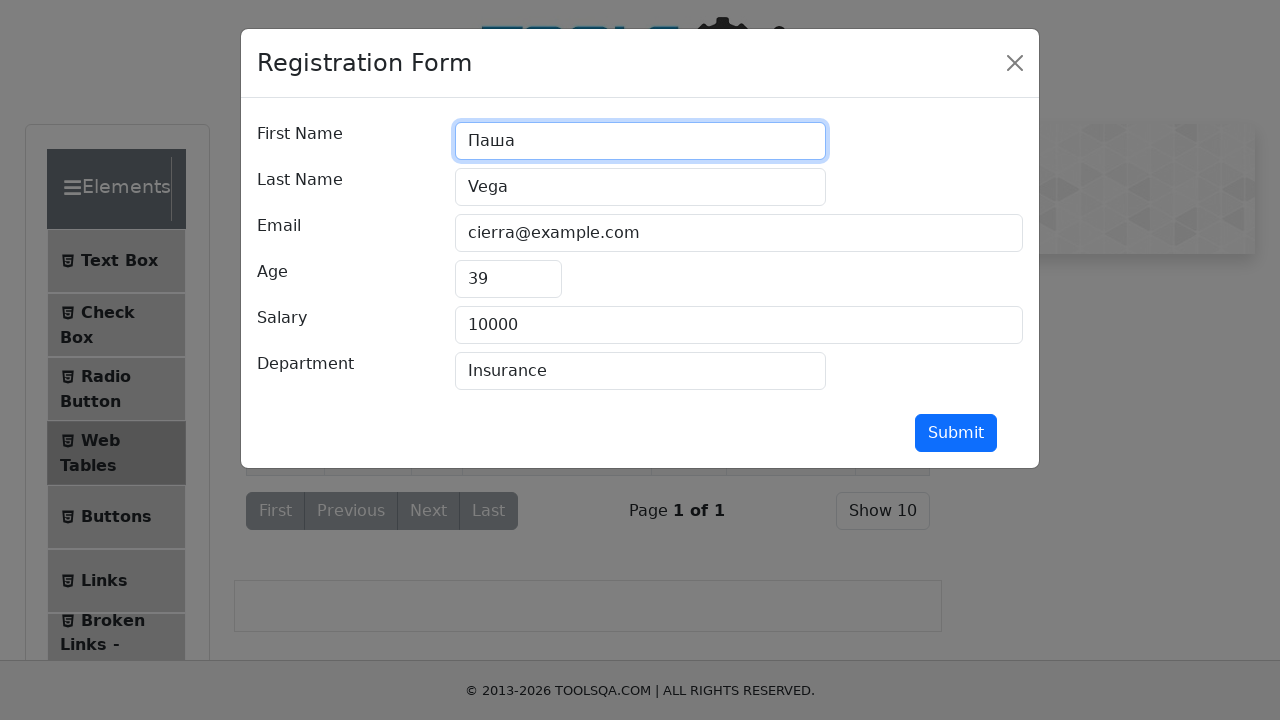

Cleared First Name field on [placeholder="First Name"]
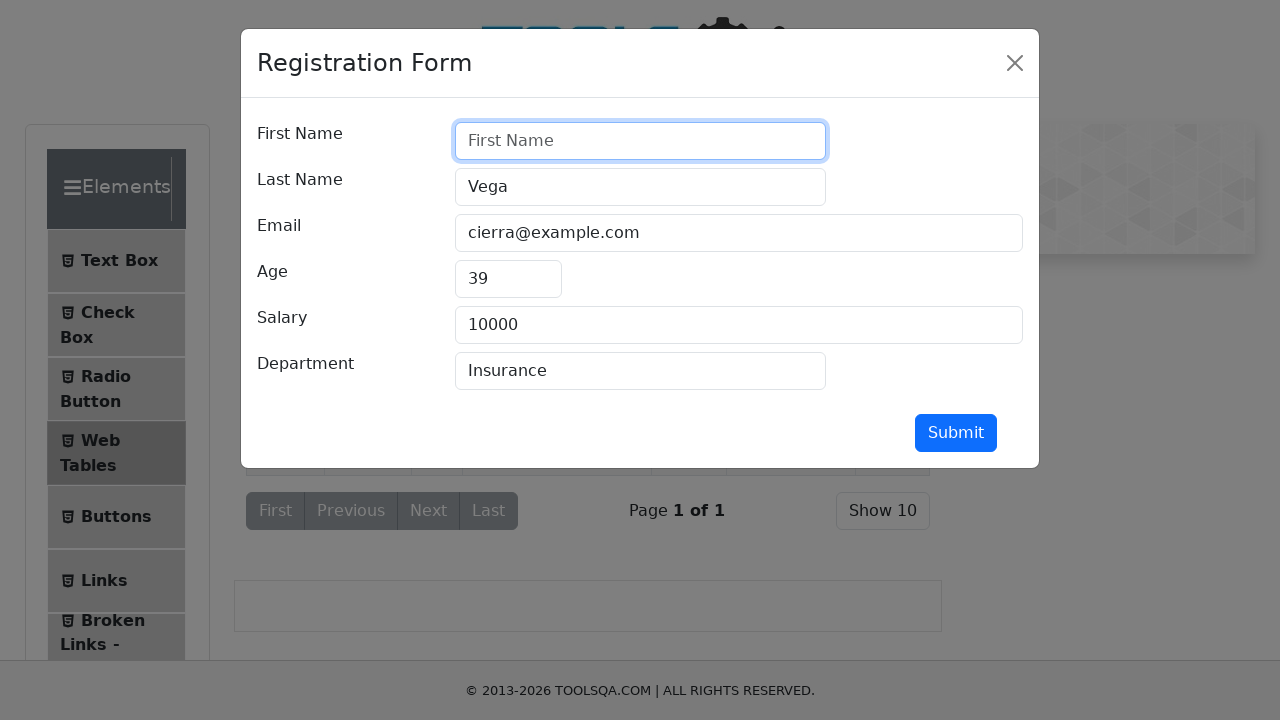

Filled First Name field with test value: 'LIZ' on [placeholder="First Name"]
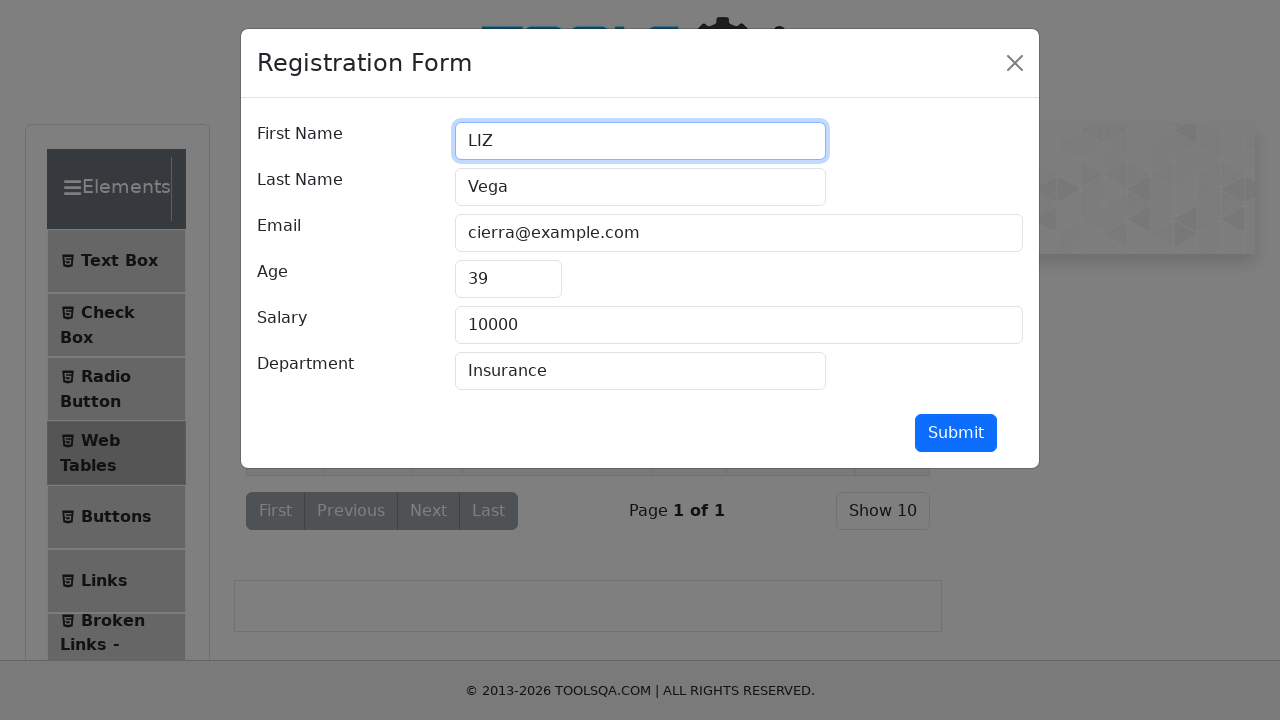

Retrieved actual value from First Name field: 'LIZ' (length: 3)
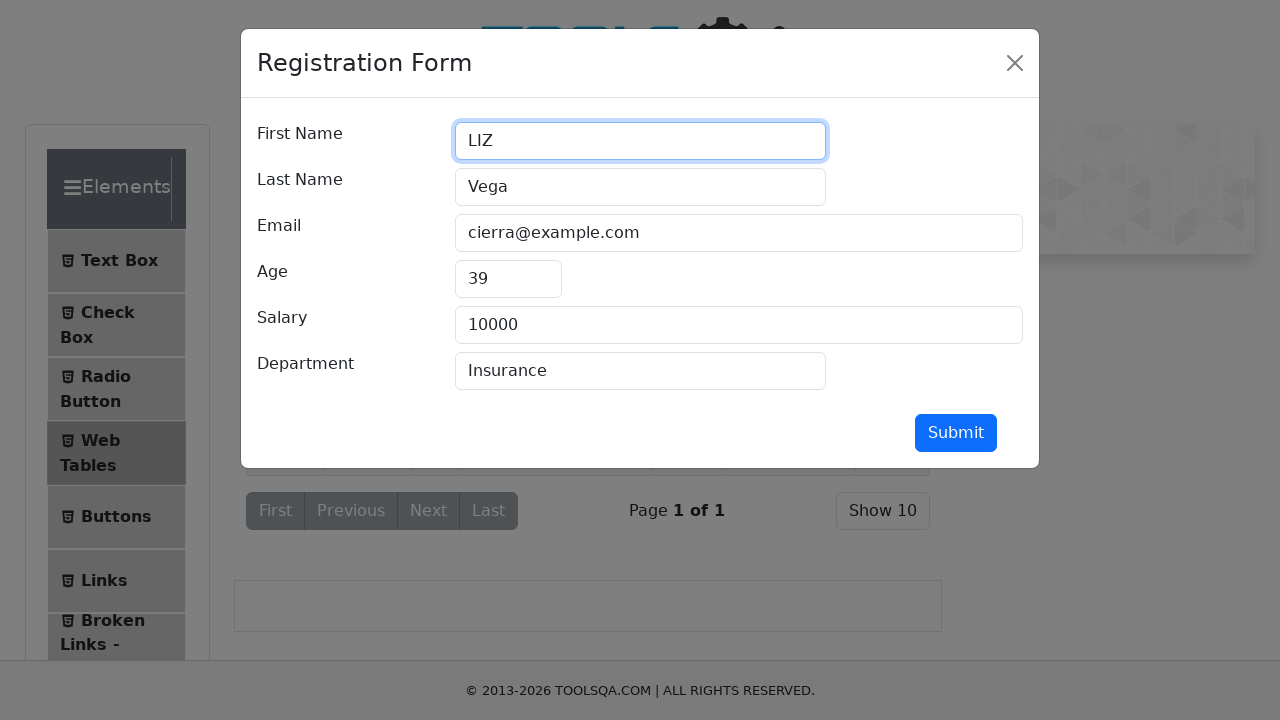

Asserted that First Name field length does not exceed 25 characters (actual: 3)
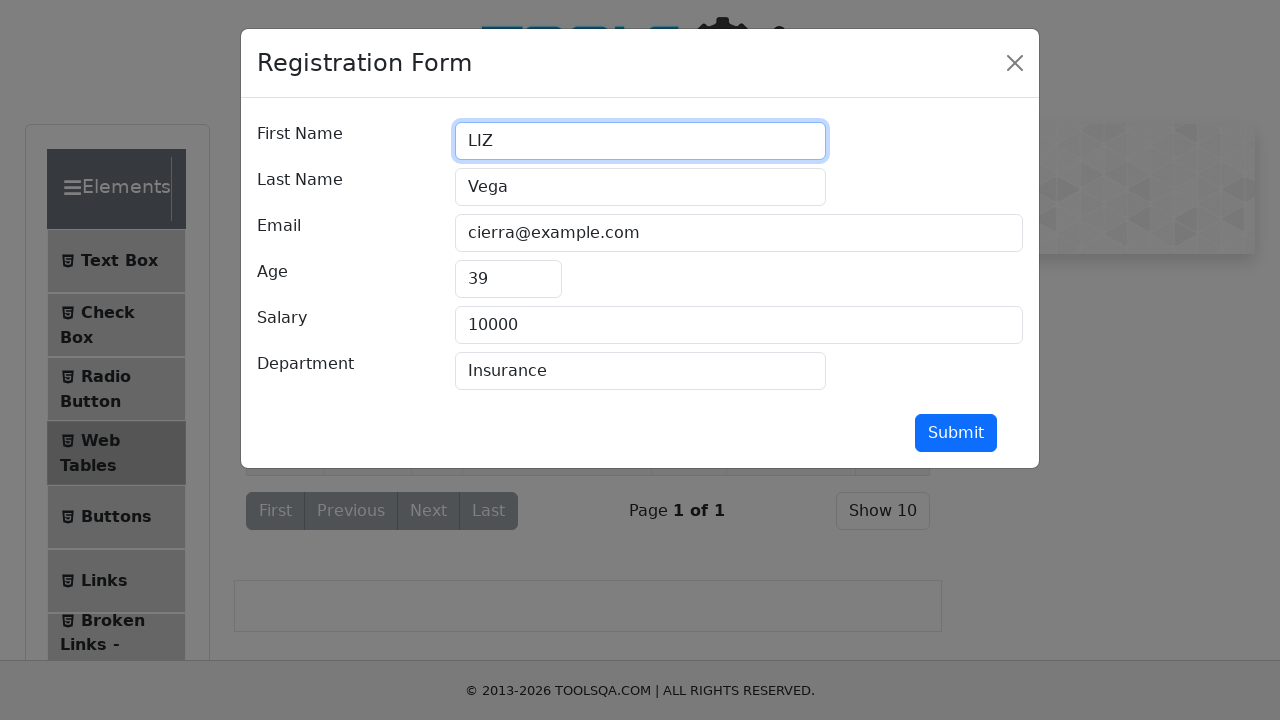

Located First Name input field
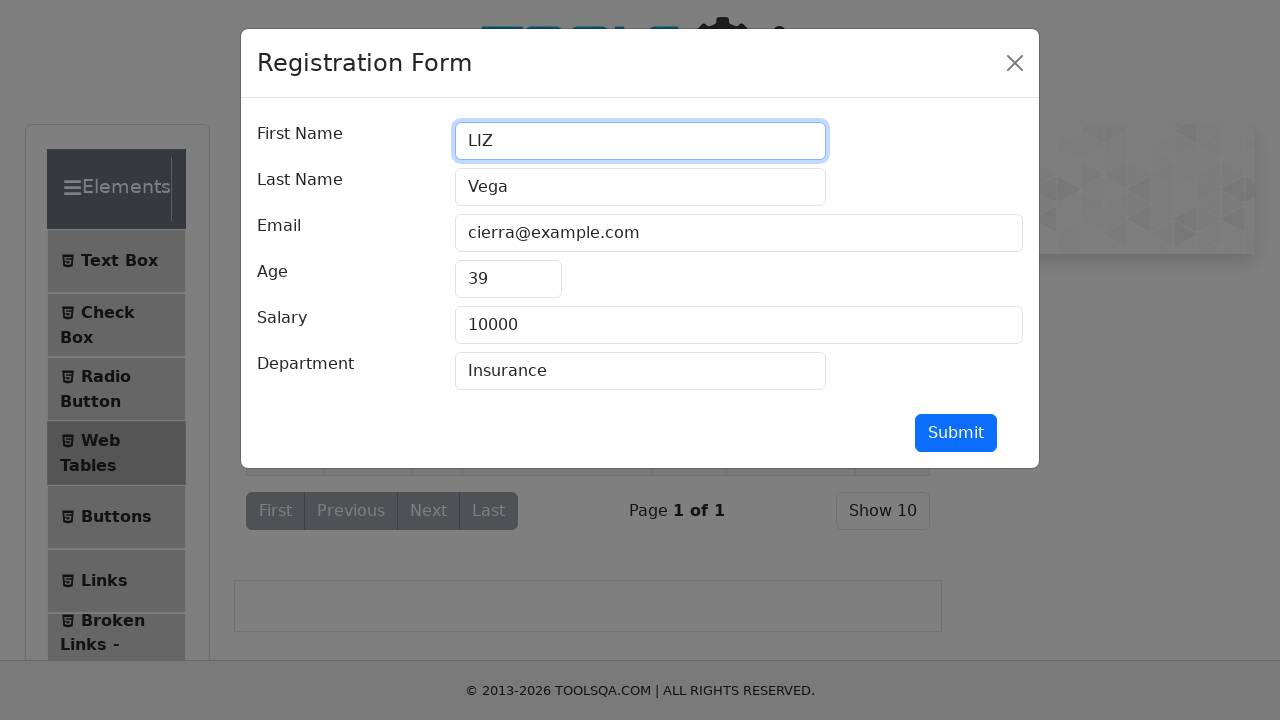

Cleared First Name field on [placeholder="First Name"]
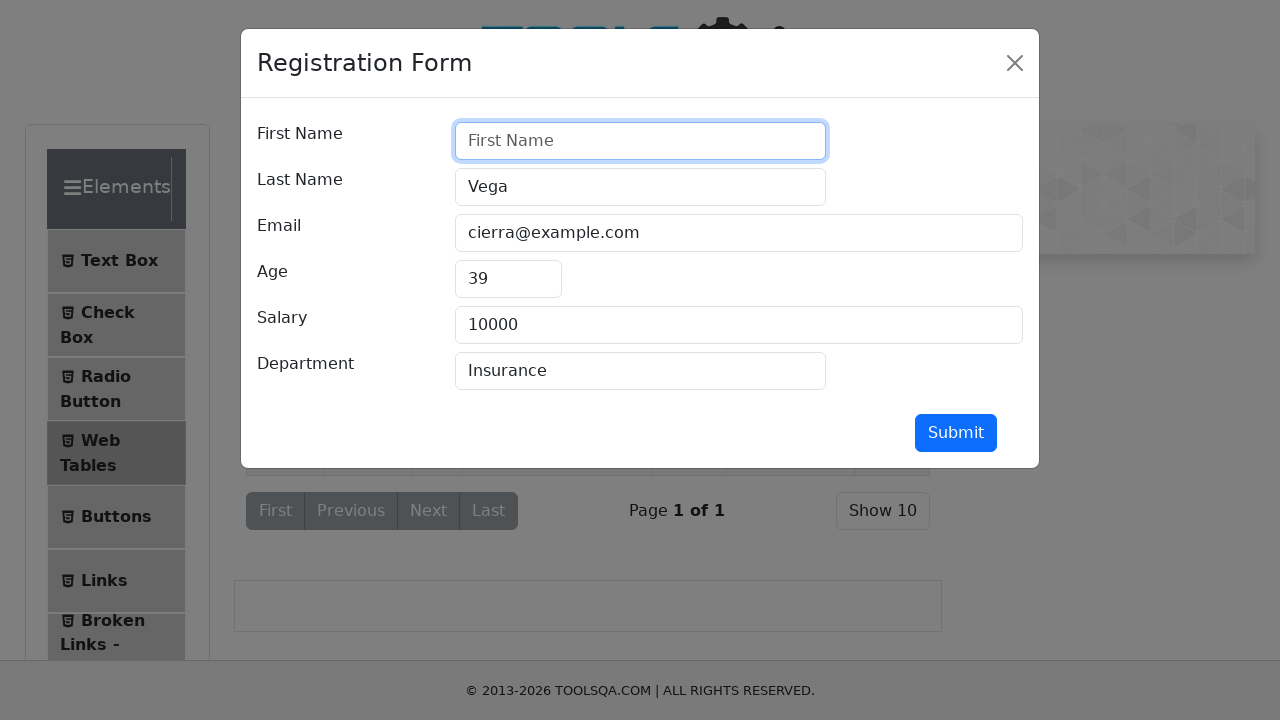

Filled First Name field with test value: '123456' on [placeholder="First Name"]
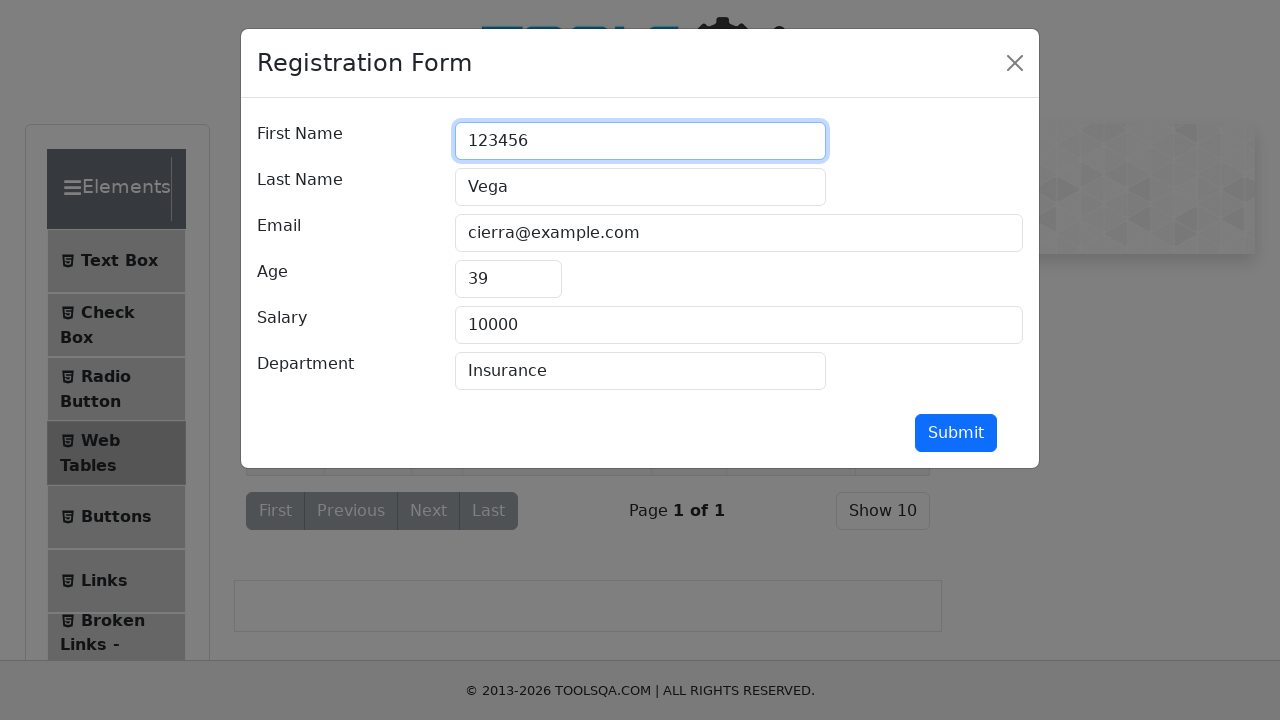

Retrieved actual value from First Name field: '123456' (length: 6)
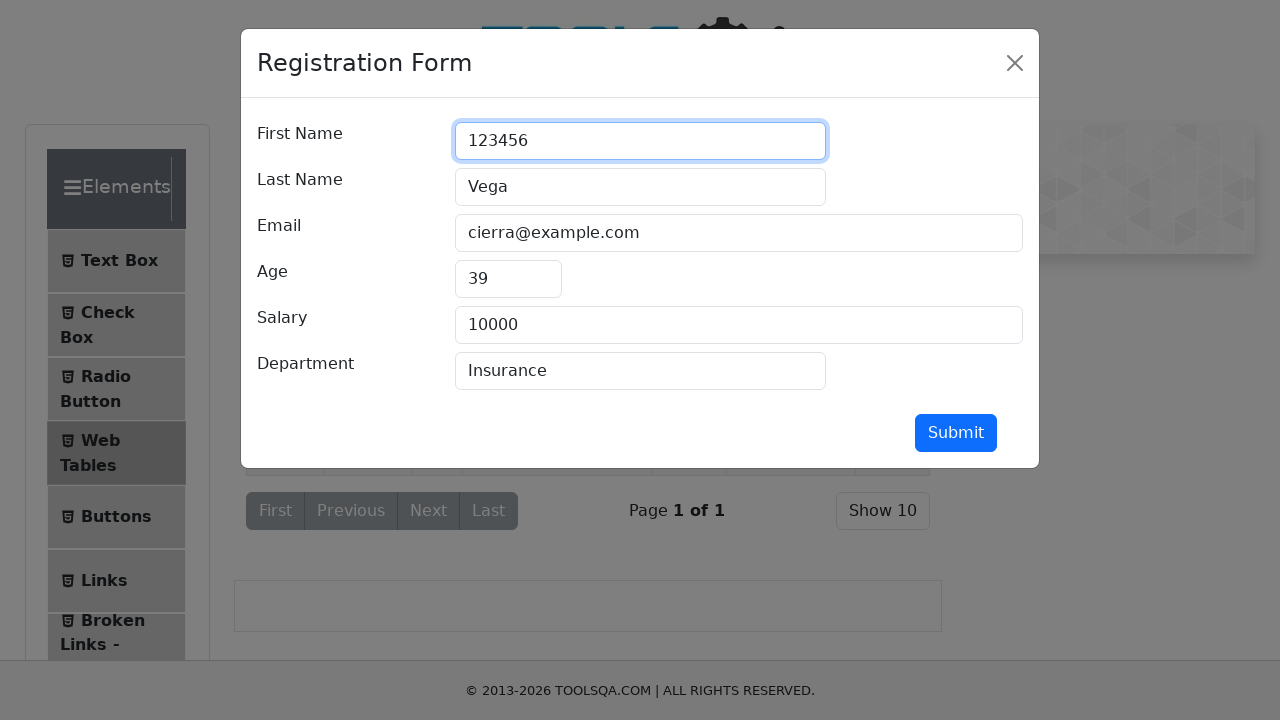

Asserted that First Name field length does not exceed 25 characters (actual: 6)
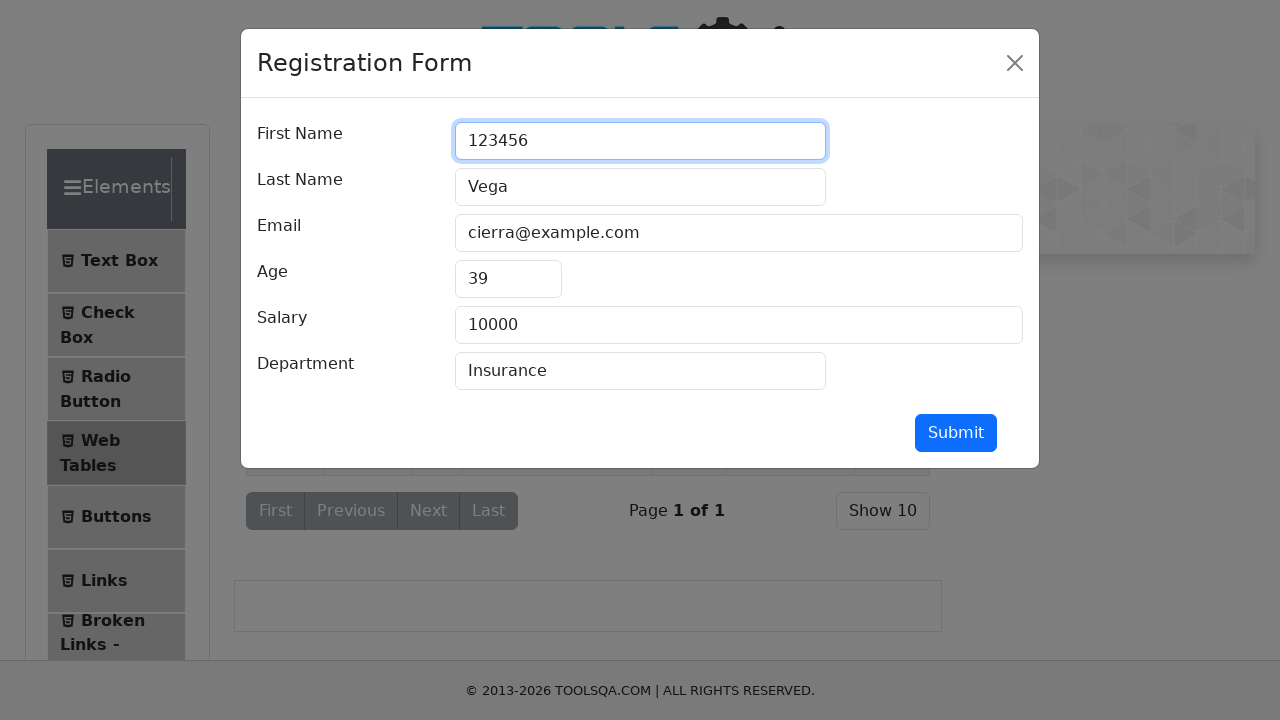

Located First Name input field
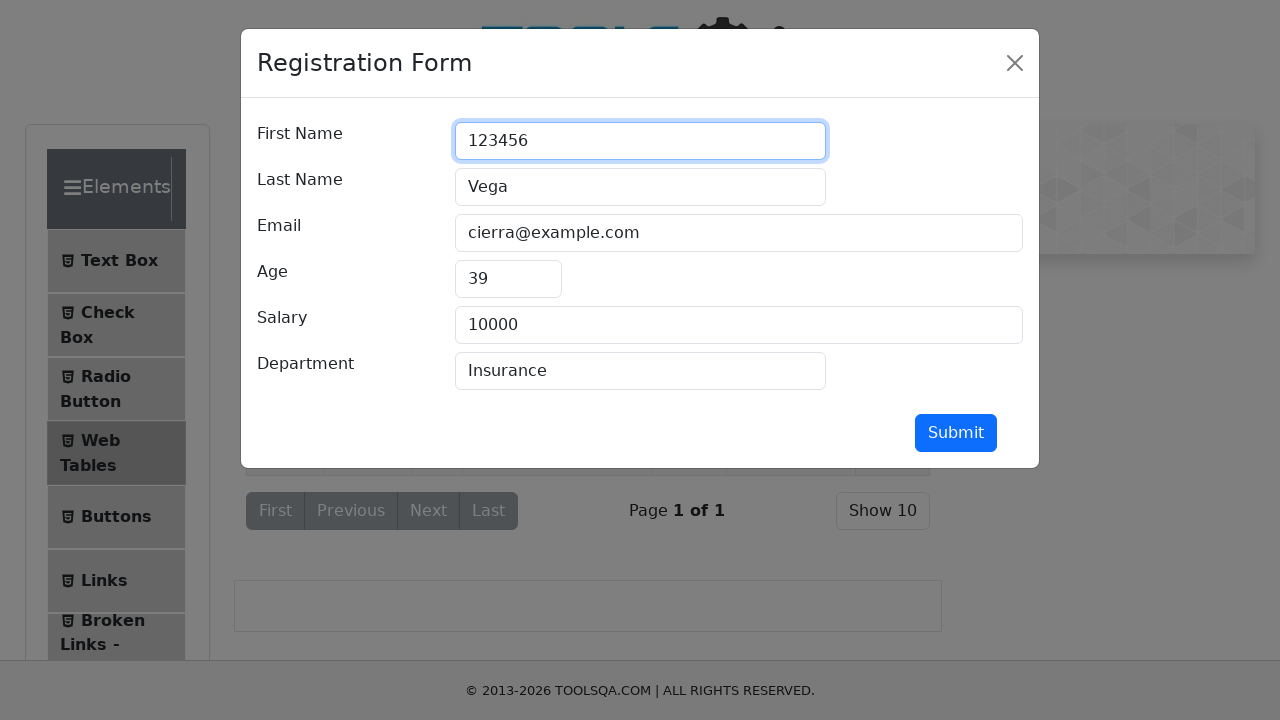

Cleared First Name field on [placeholder="First Name"]
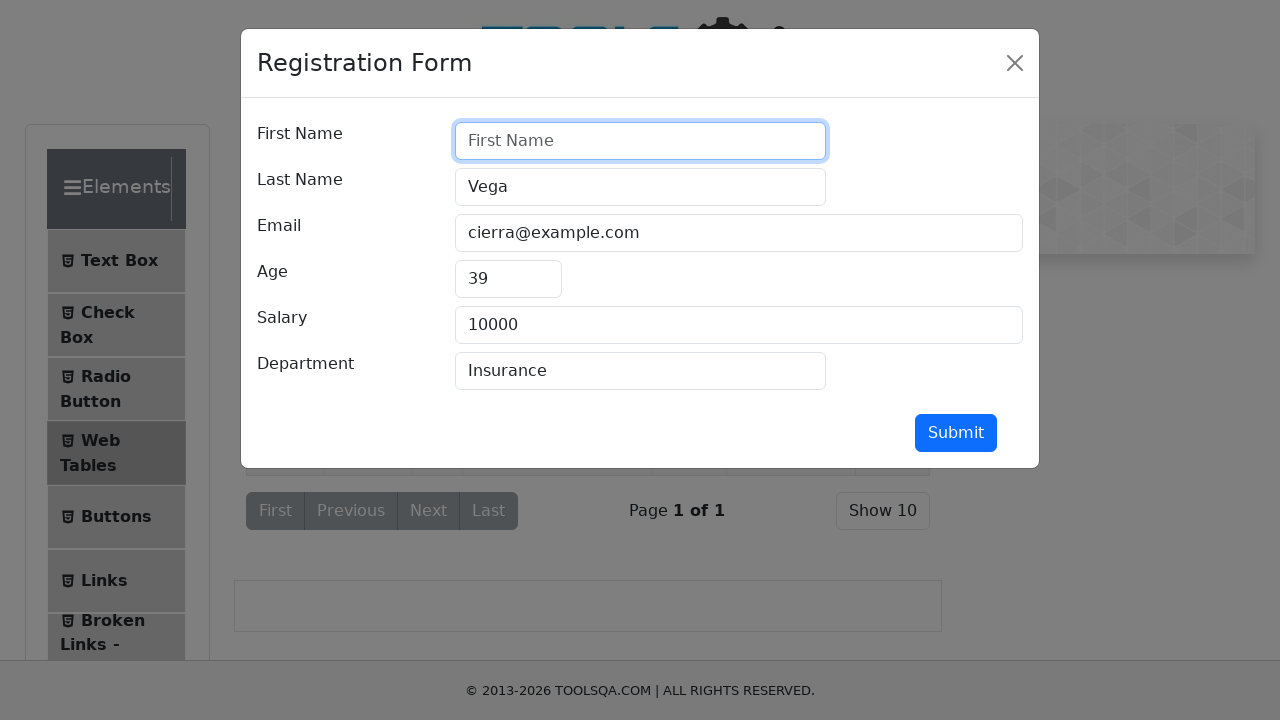

Filled First Name field with test value: '#$@$' on [placeholder="First Name"]
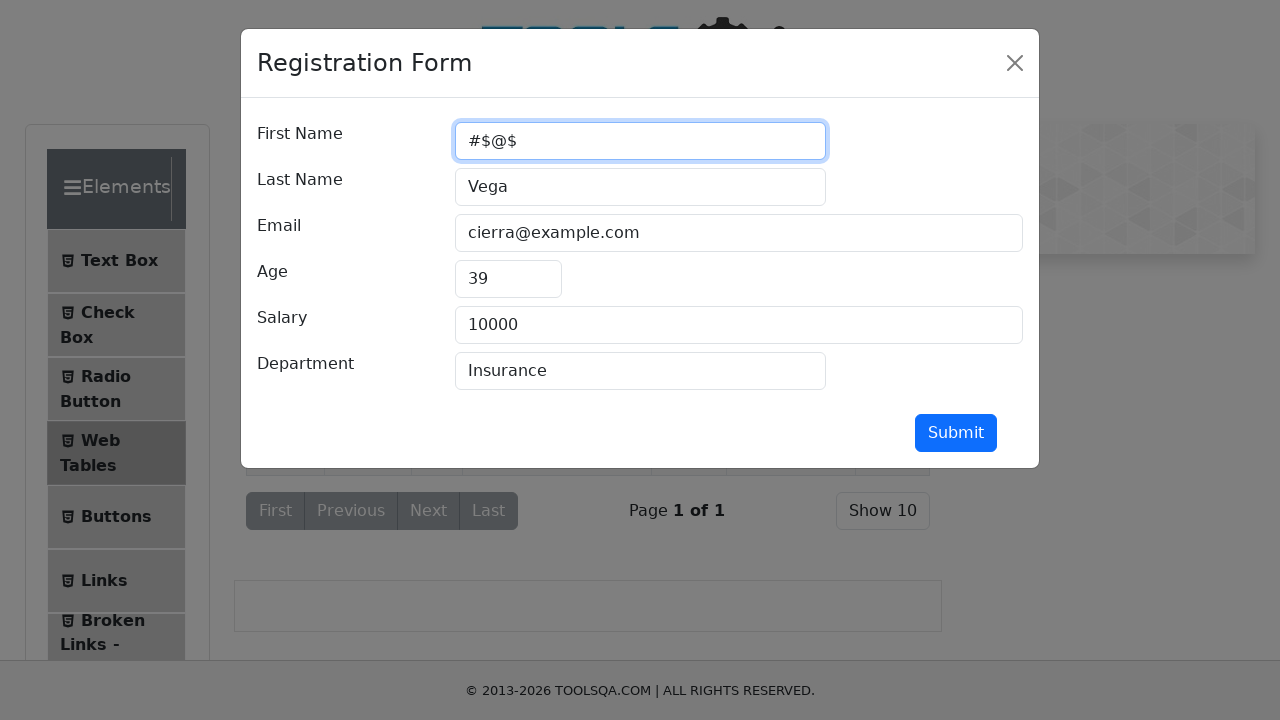

Retrieved actual value from First Name field: '#$@$' (length: 4)
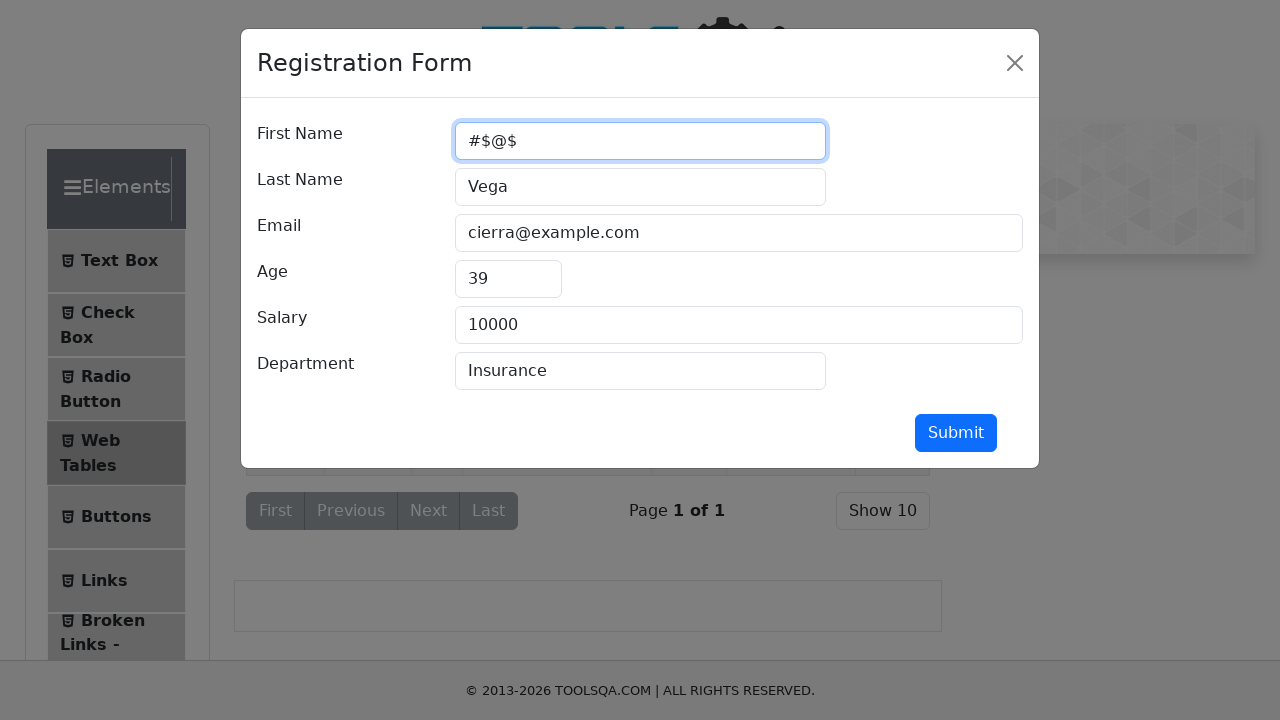

Asserted that First Name field length does not exceed 25 characters (actual: 4)
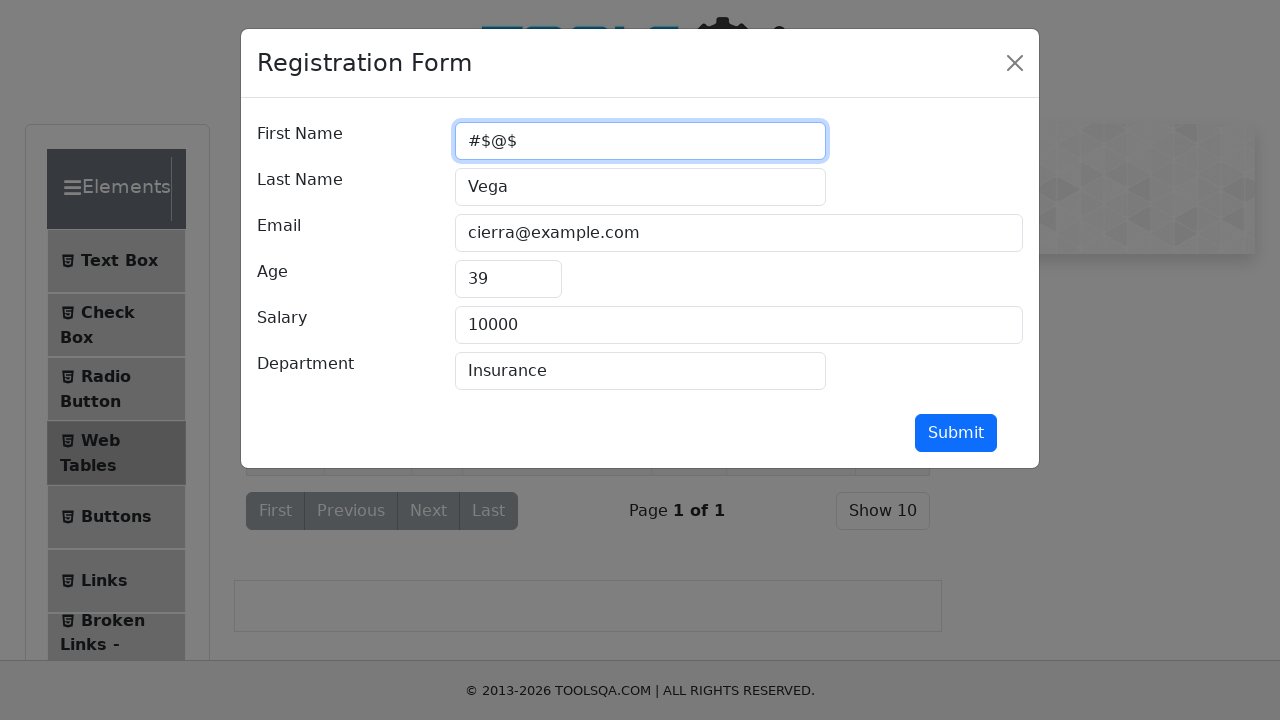

Located First Name input field
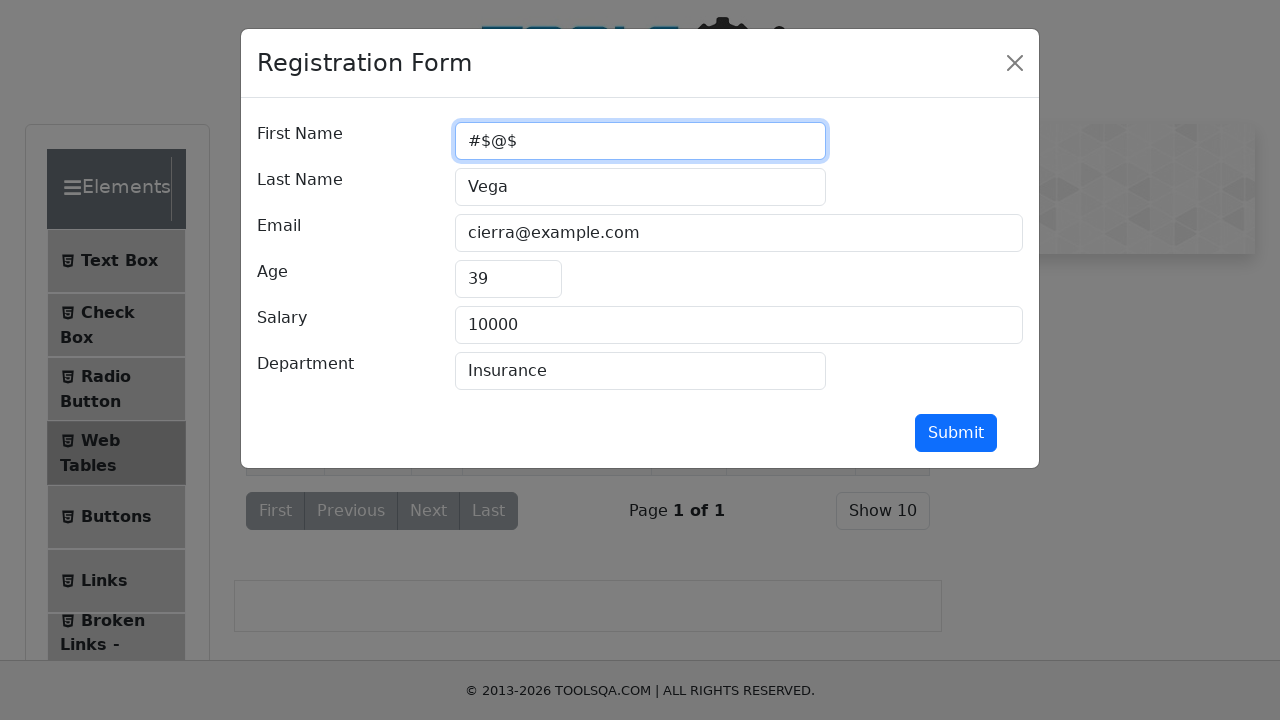

Cleared First Name field on [placeholder="First Name"]
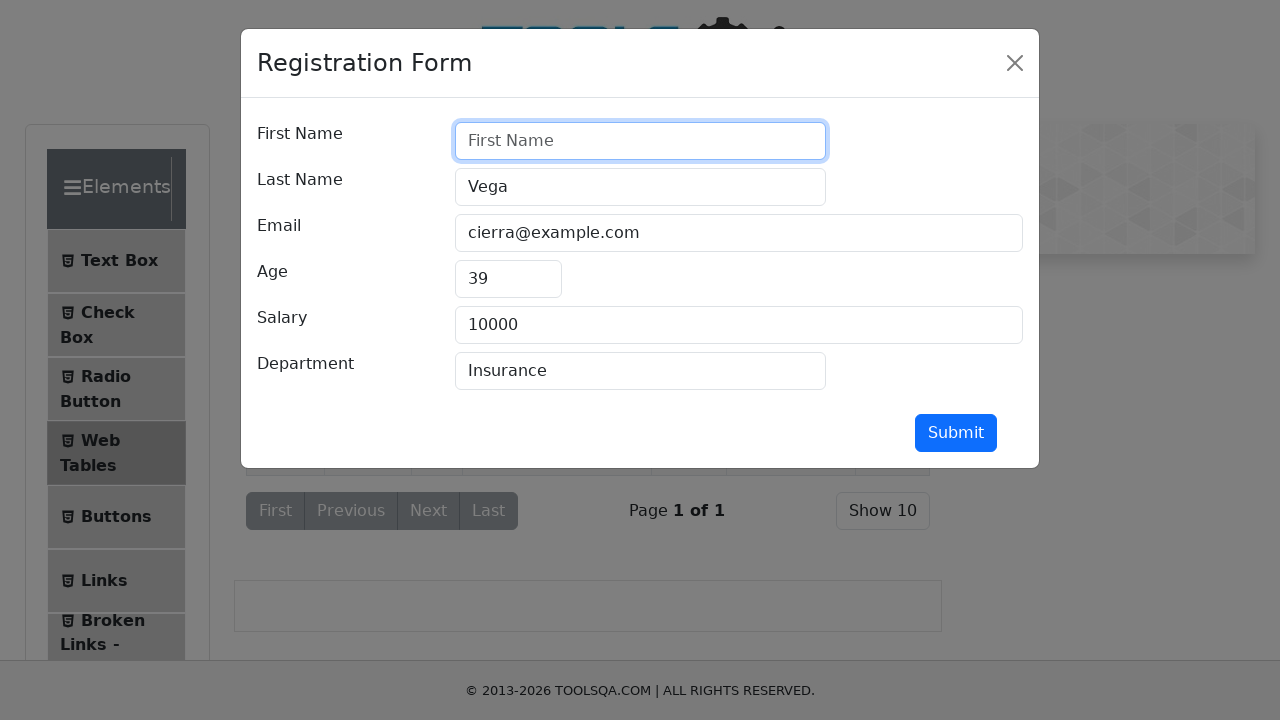

Filled First Name field with test value: 'aaaaaaaaaaaaaaaaaaaaaaaaaaaaaa' on [placeholder="First Name"]
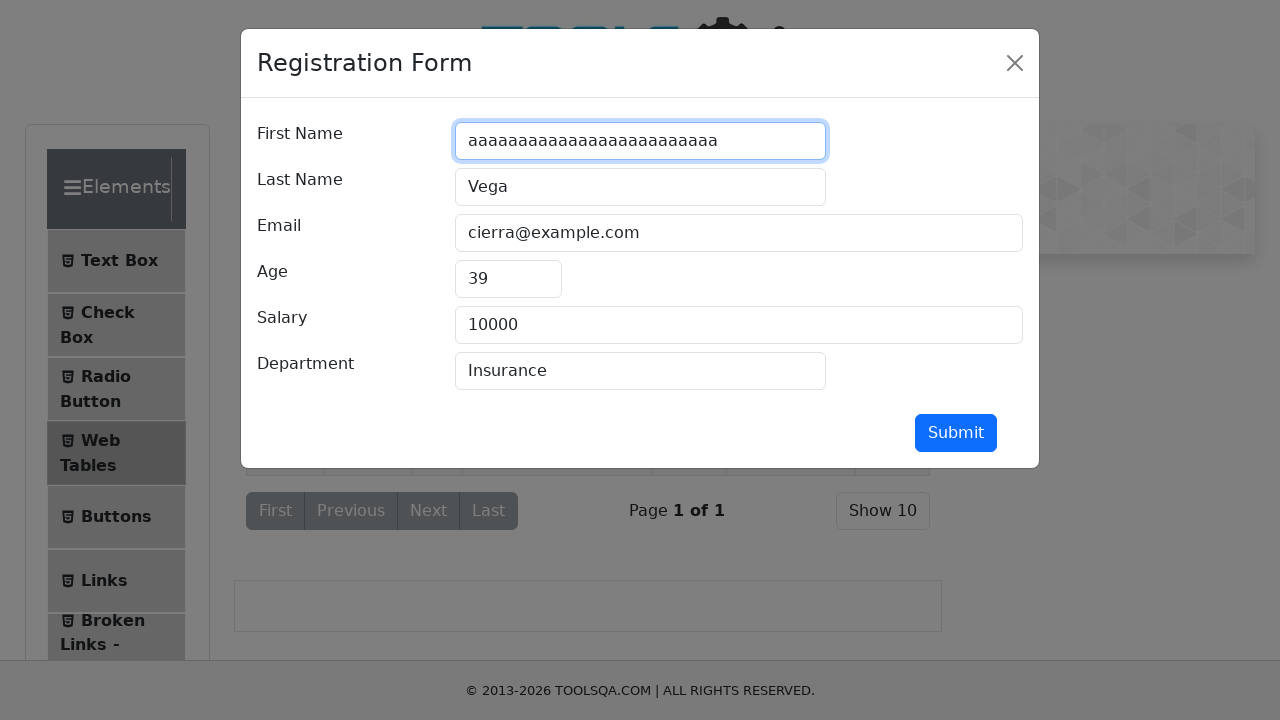

Retrieved actual value from First Name field: 'aaaaaaaaaaaaaaaaaaaaaaaaa' (length: 25)
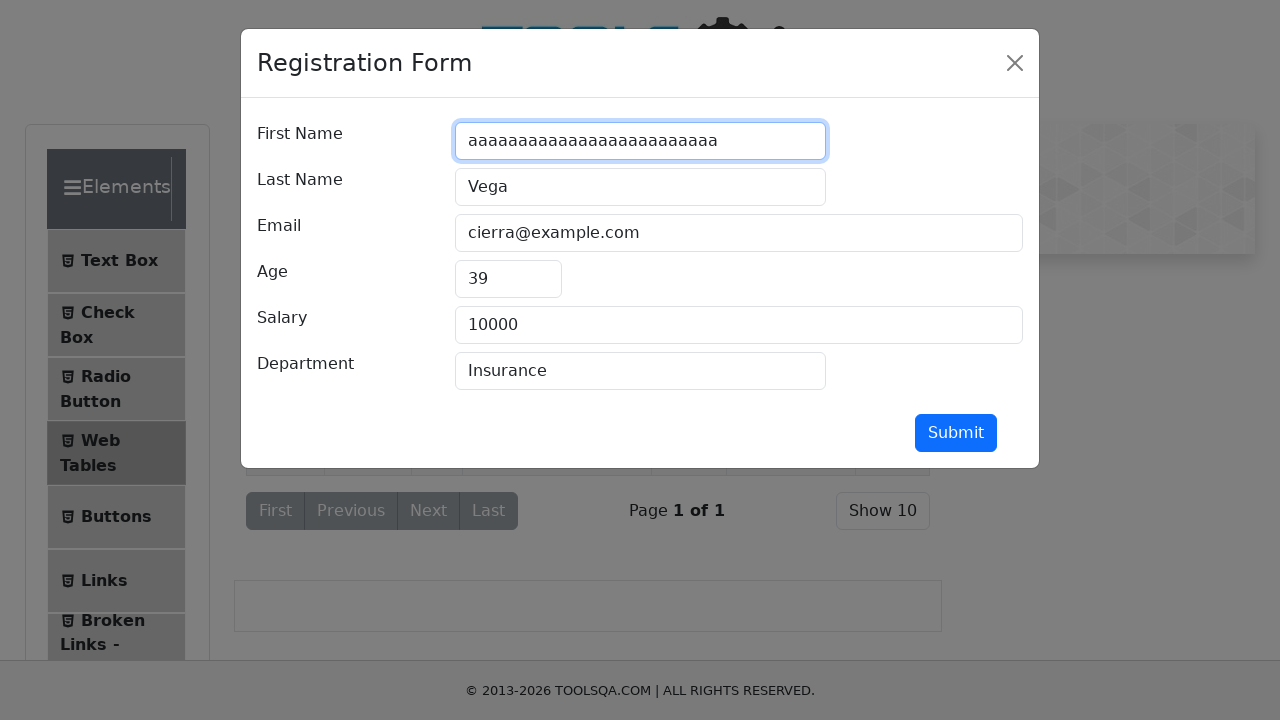

Asserted that First Name field length does not exceed 25 characters (actual: 25)
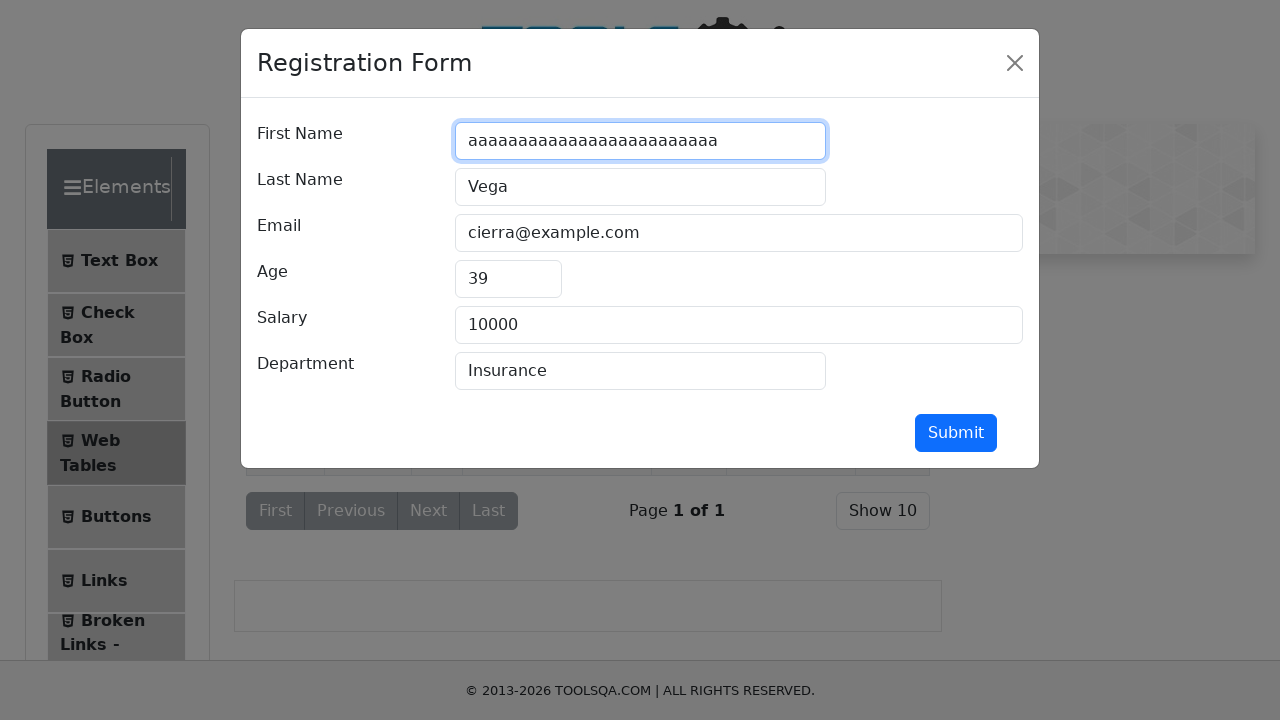

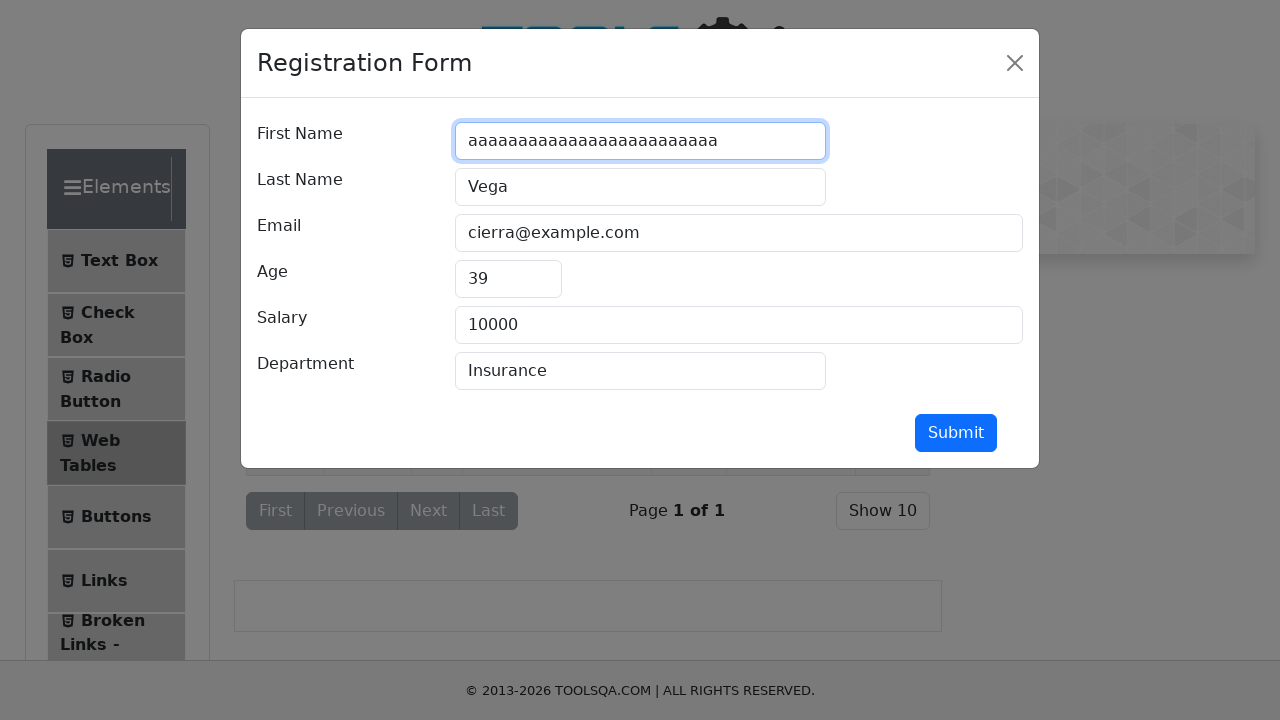